Verifies that there are 5 elements with class "text" on the locators example page

Starting URL: https://kristinek.github.io/site/examples/locators

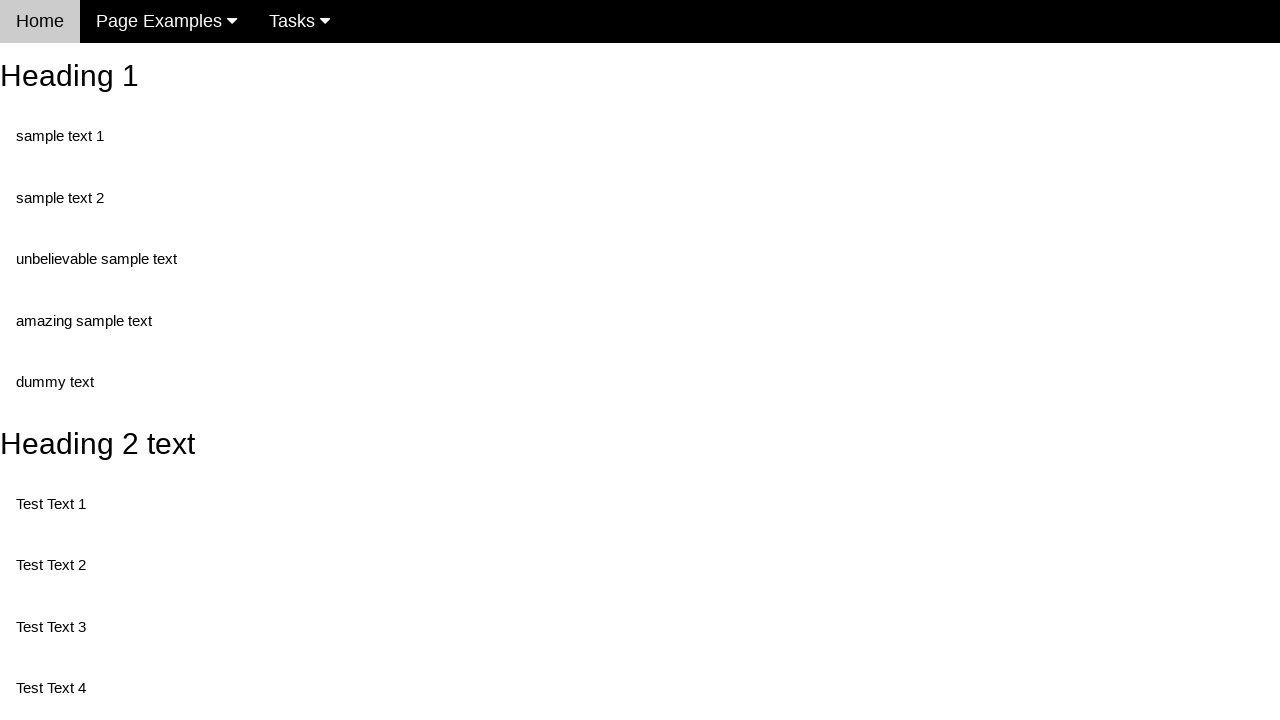

Navigated to locators example page
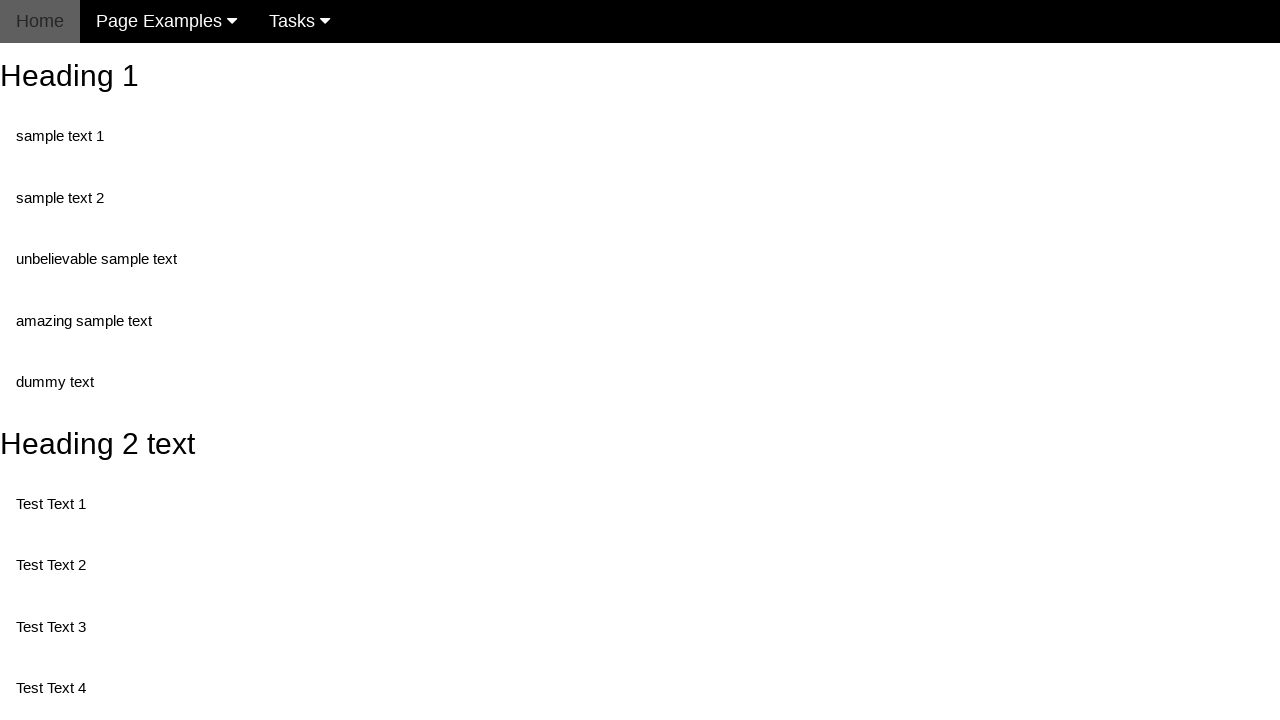

Retrieved all elements with class 'text'
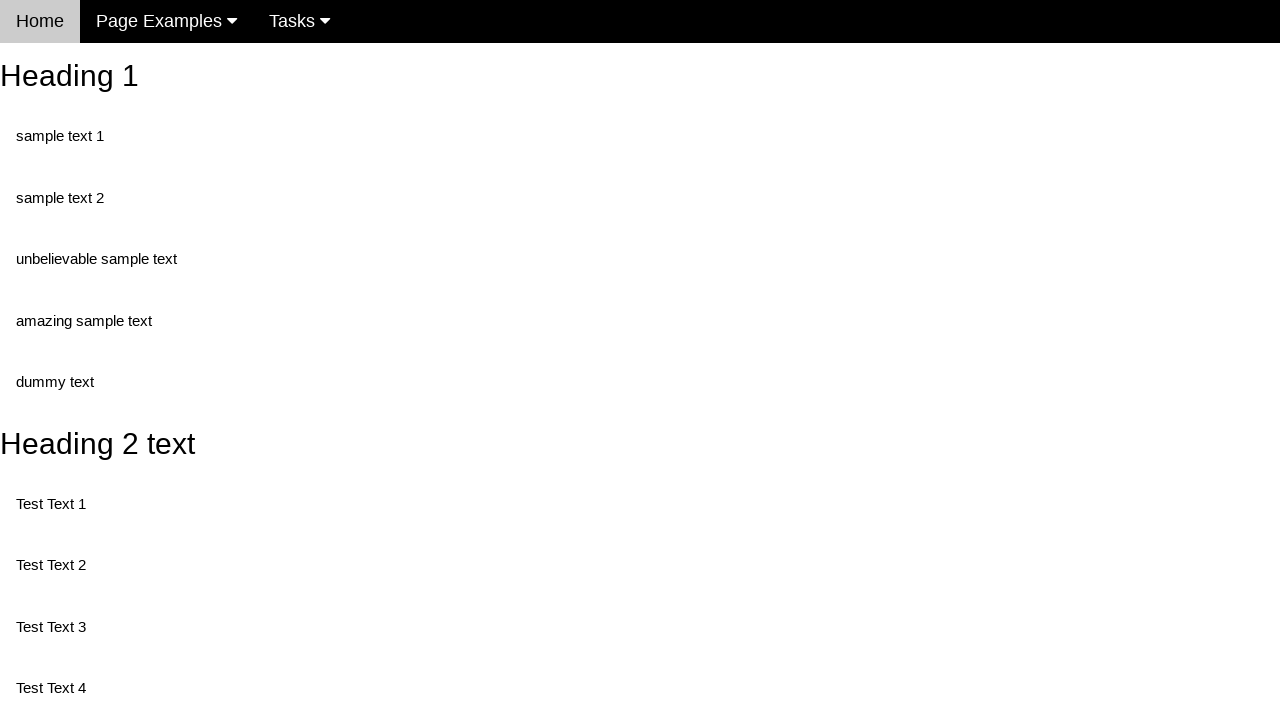

Verified that exactly 5 elements with class 'text' exist
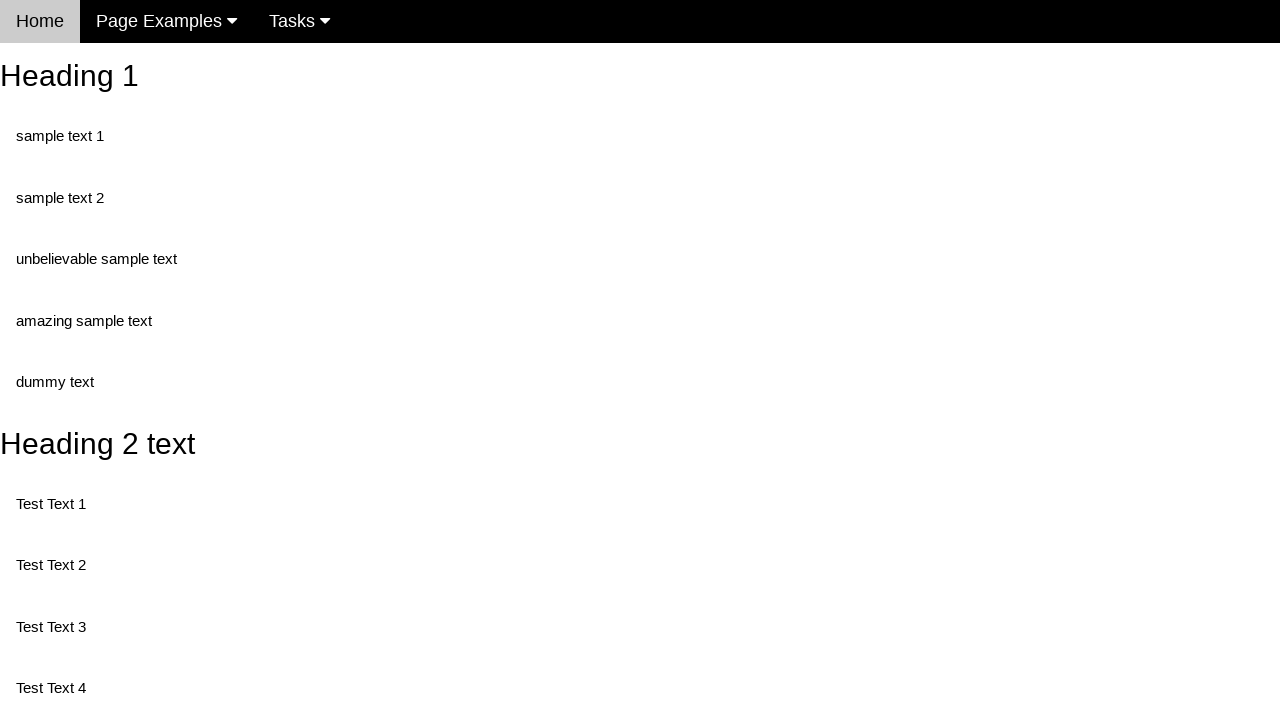

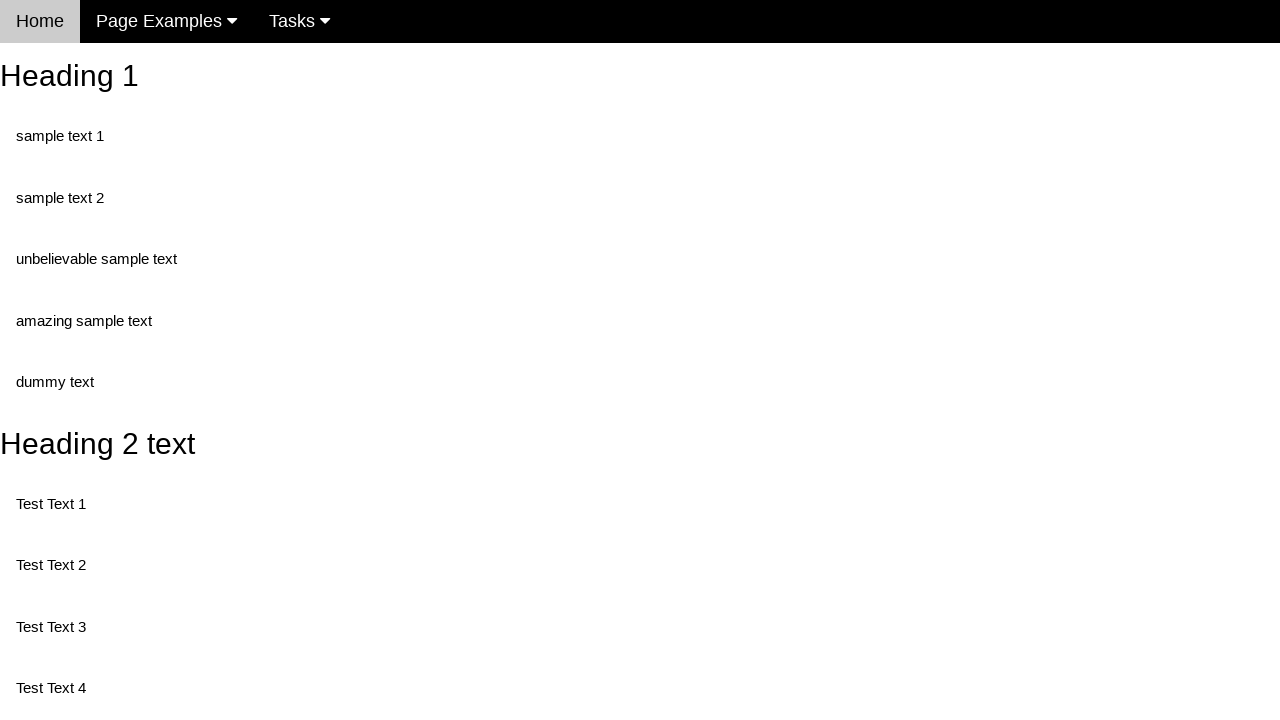